Tests JavaScript alert handling by clicking on alert trigger buttons and interacting with a prompt alert to enter text

Starting URL: http://demo.automationtesting.in/Alerts.html

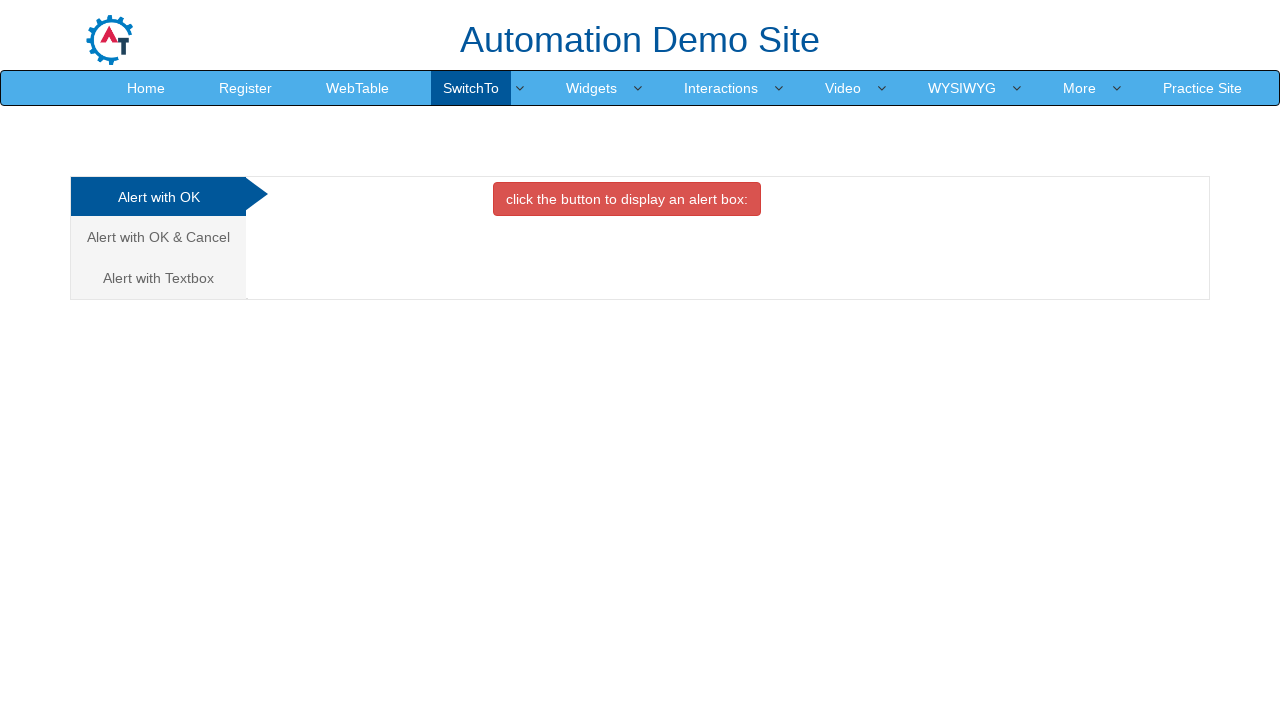

Clicked on 'Alert with OK' link at (158, 197) on text=Alert with OK
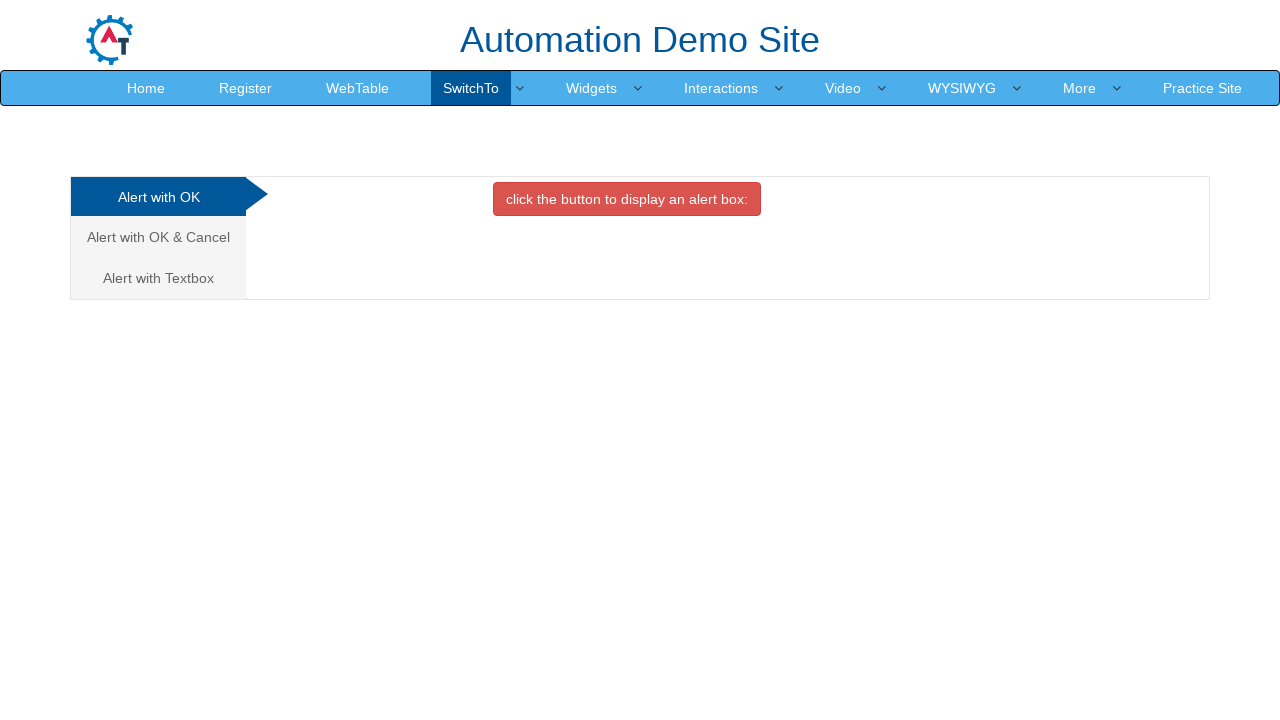

Clicked button to trigger simple alert at (627, 199) on button.btn.btn-danger
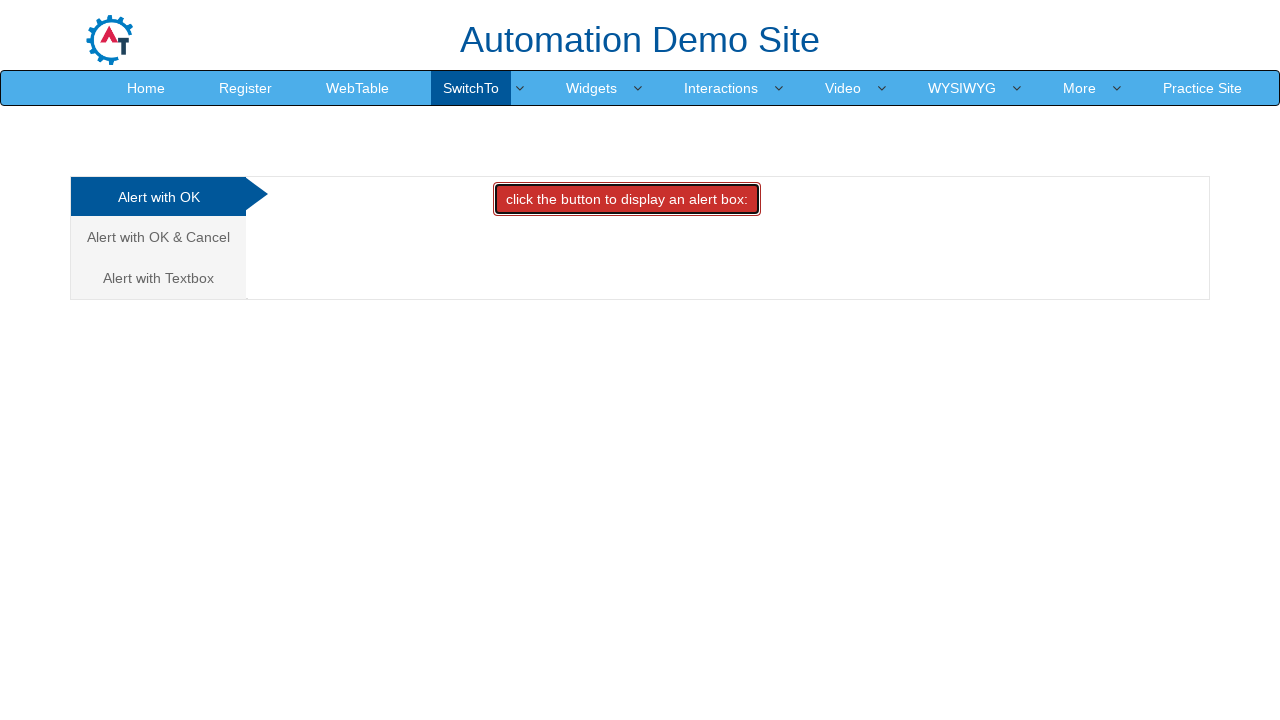

Set up handler to accept alert dialog
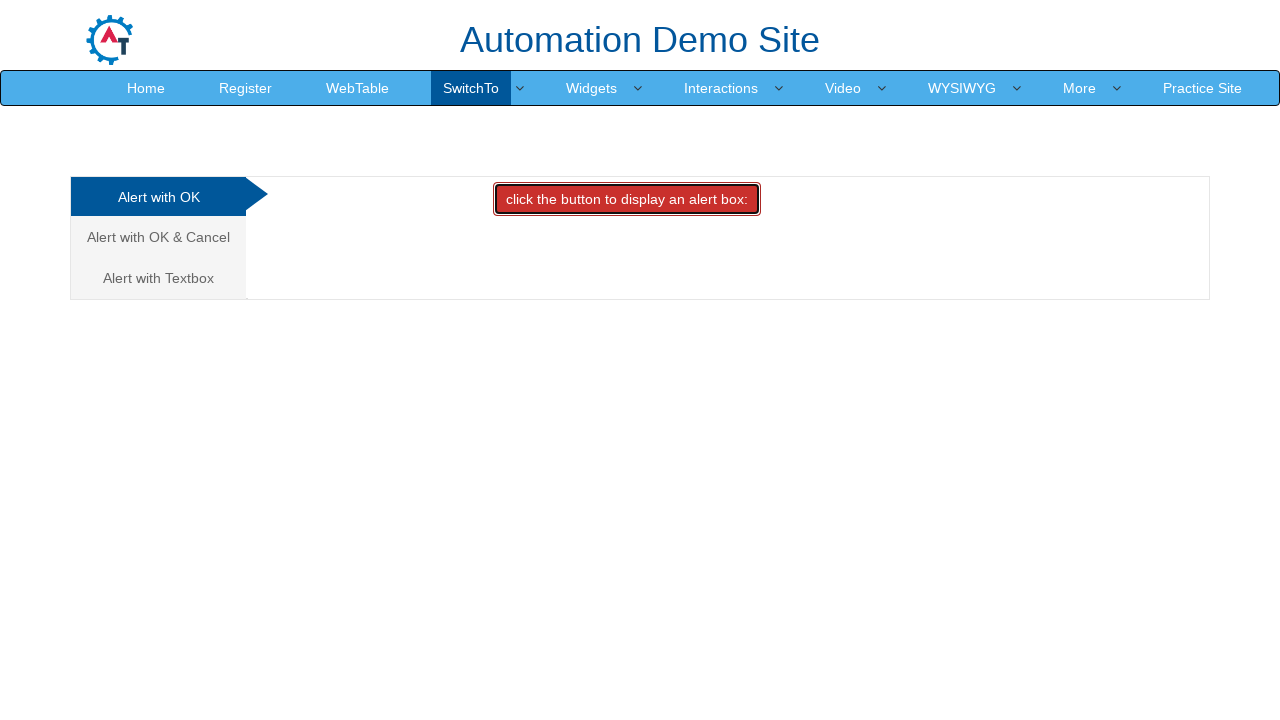

Clicked on 'Alert with Textbox' link at (158, 278) on text=Alert with Textbox
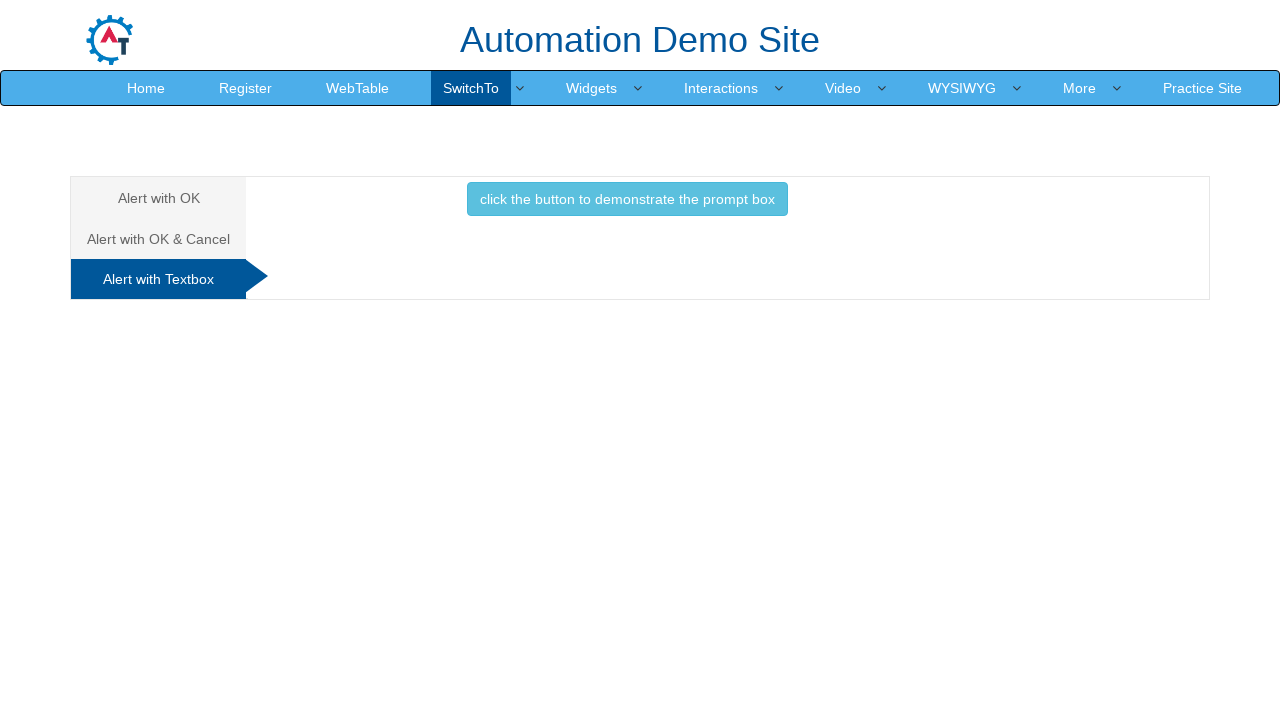

Set up handler to accept prompt dialog with text 'TestUser'
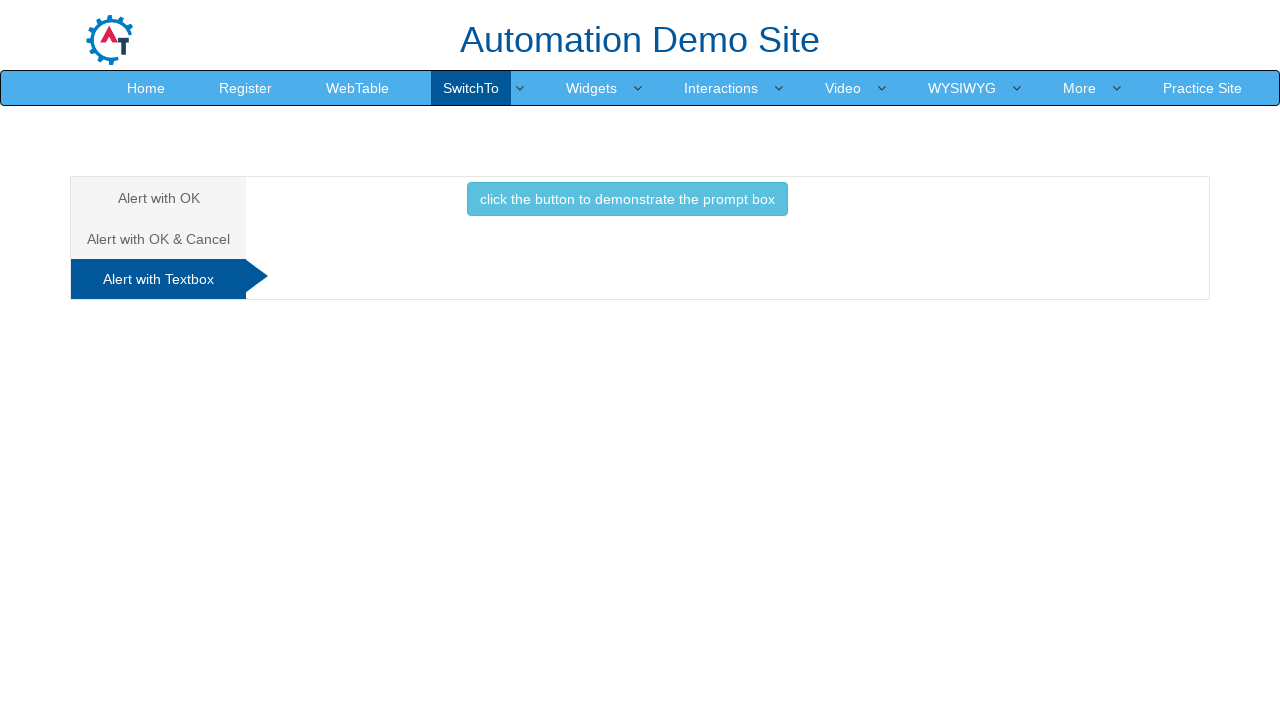

Clicked button to trigger prompt alert at (627, 199) on button.btn.btn-info
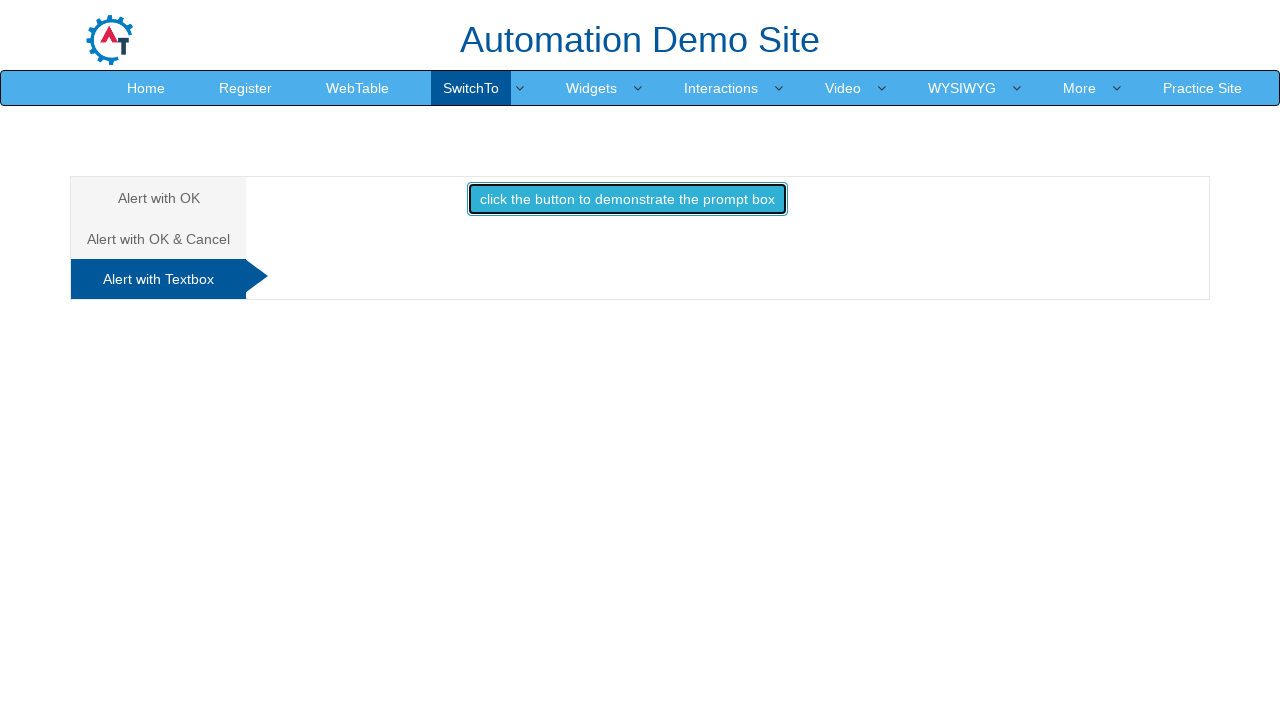

Retrieved result text from demo1 element: ''
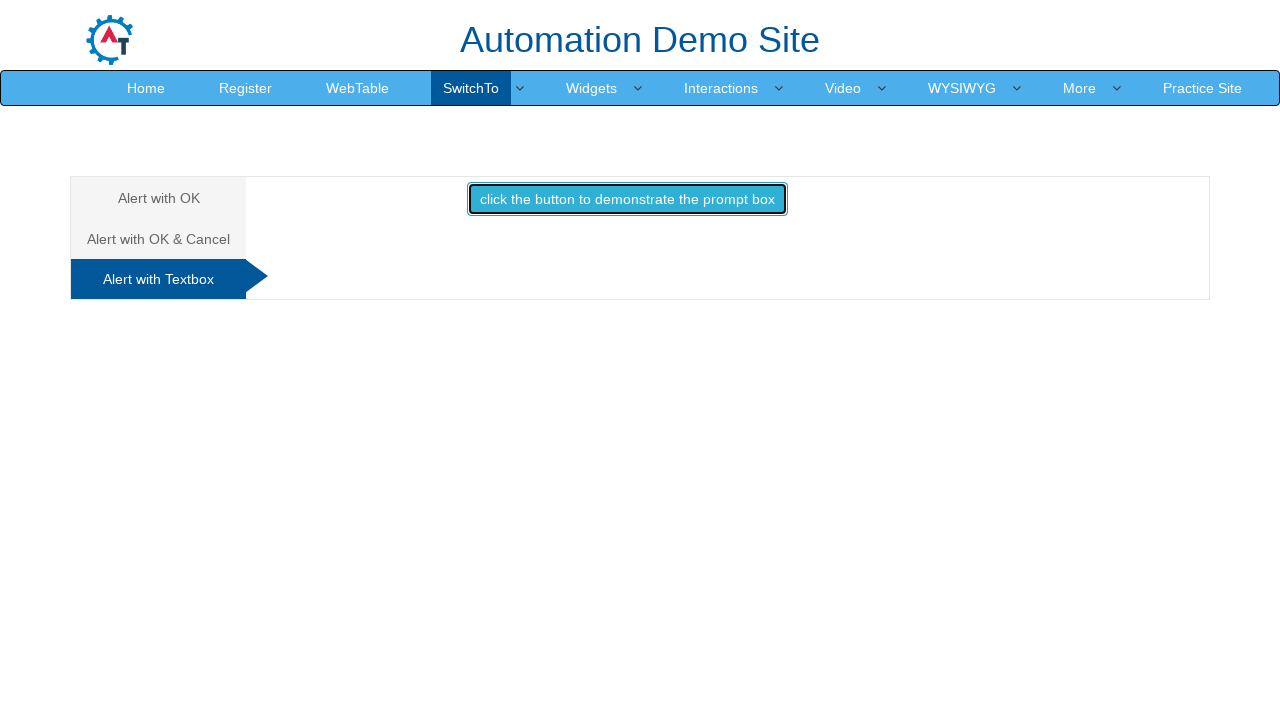

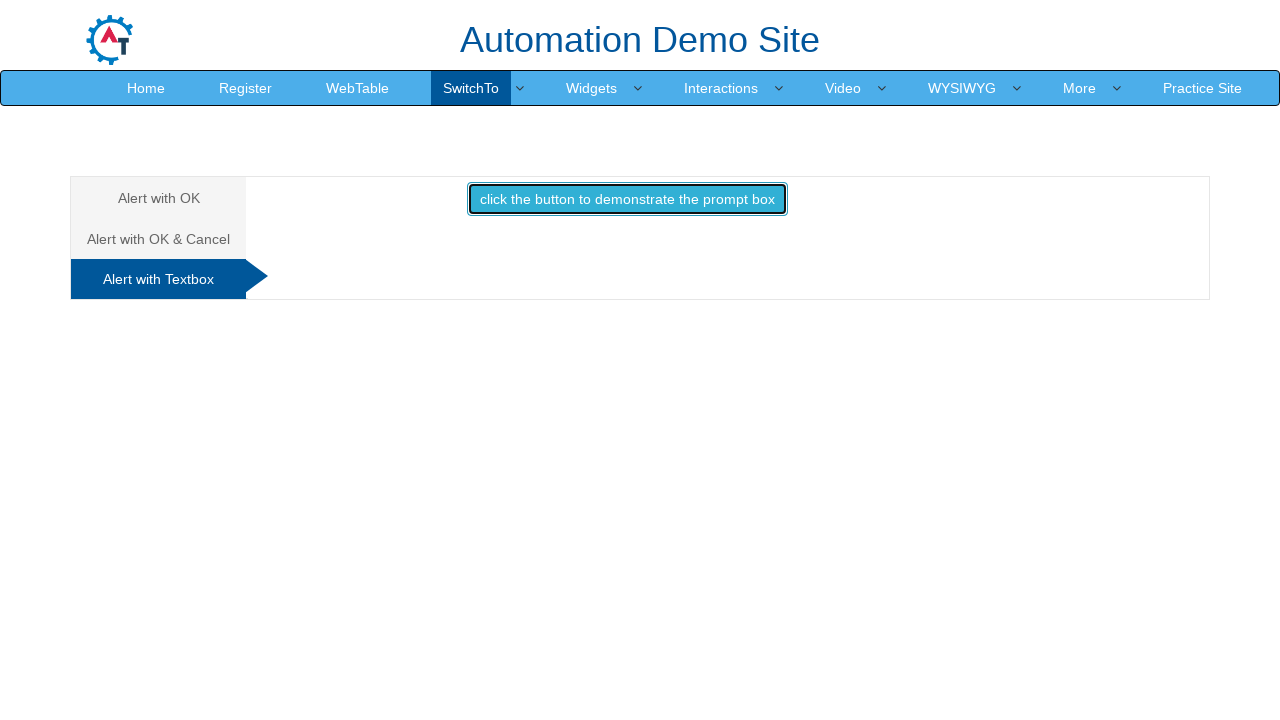